Tests JavaScript alert handling by clicking a button that triggers an alert, accepting the alert, and verifying the result message is displayed correctly.

Starting URL: https://testcenter.techproeducation.com/index.php?page=javascript-alerts

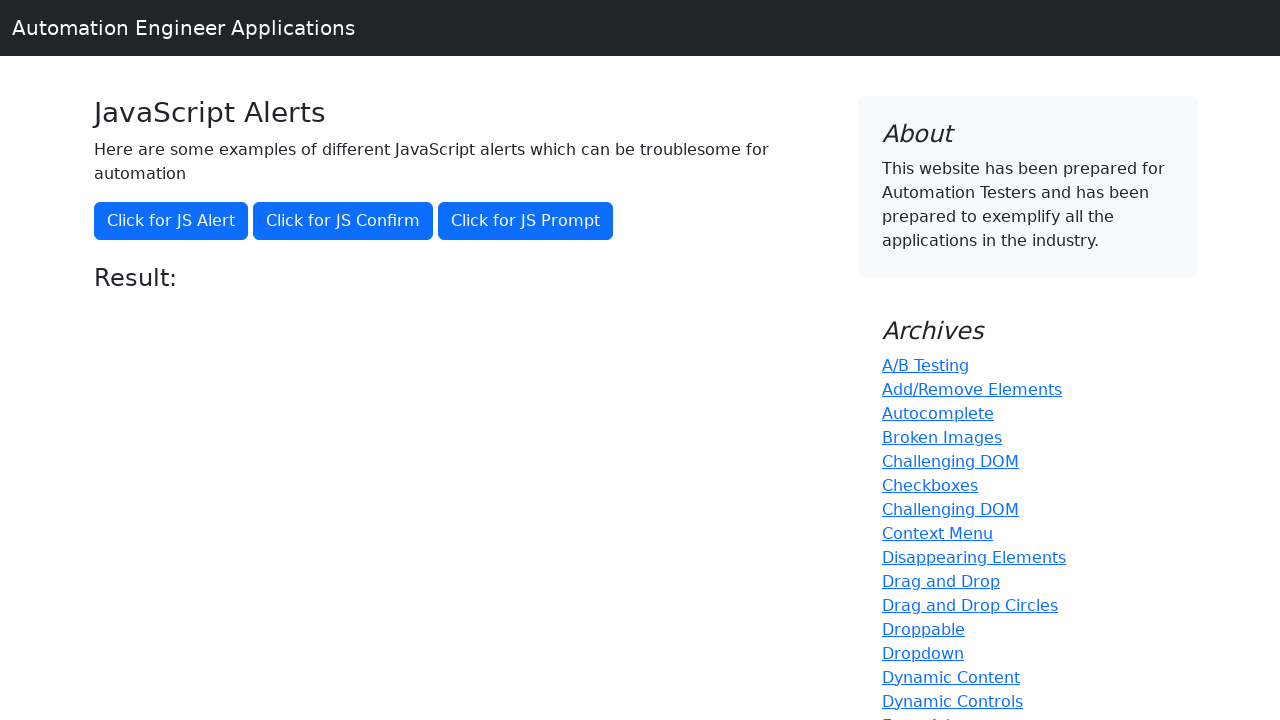

Clicked button to trigger JavaScript alert at (171, 221) on button[onclick='jsAlert()']
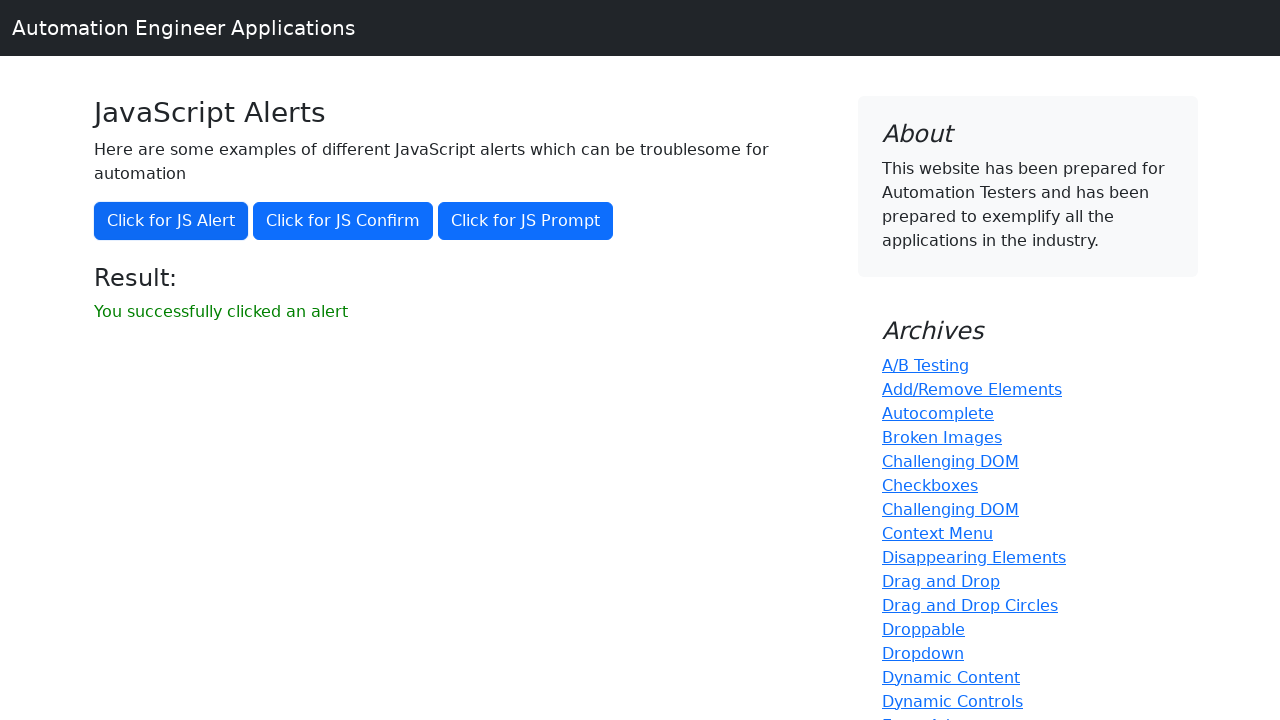

Set up dialog handler to accept alerts
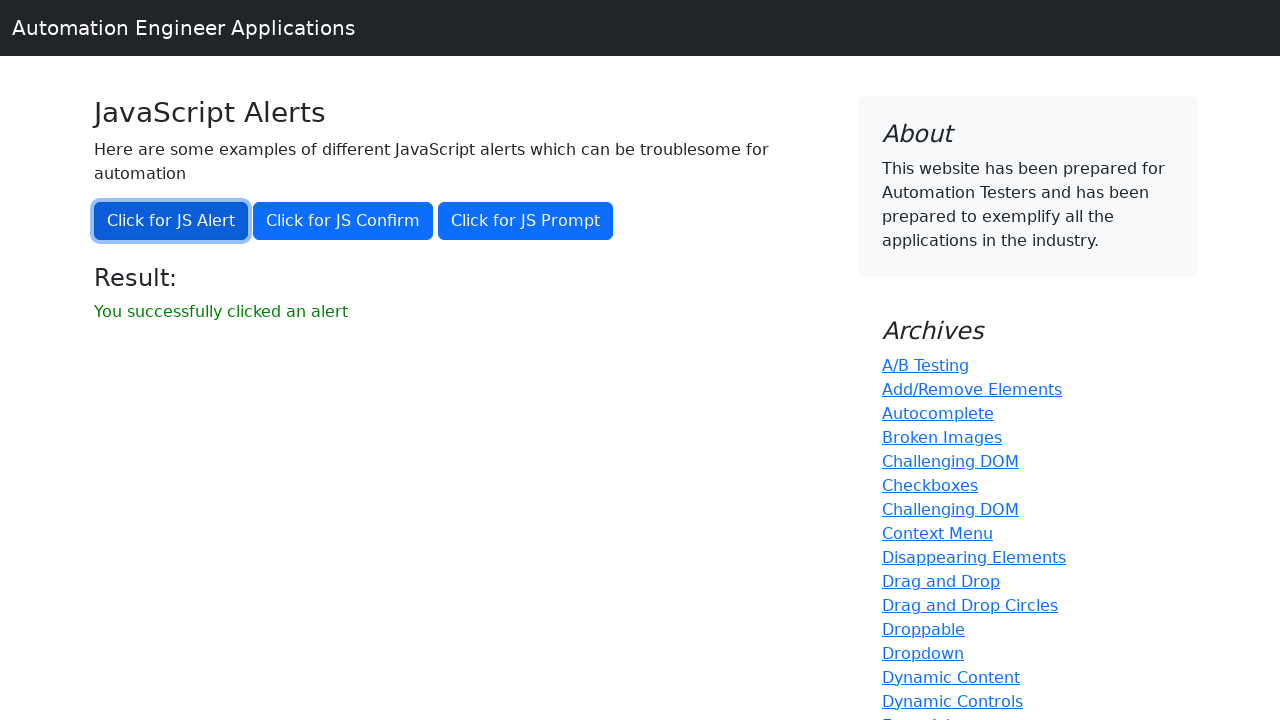

Waited for result message to appear
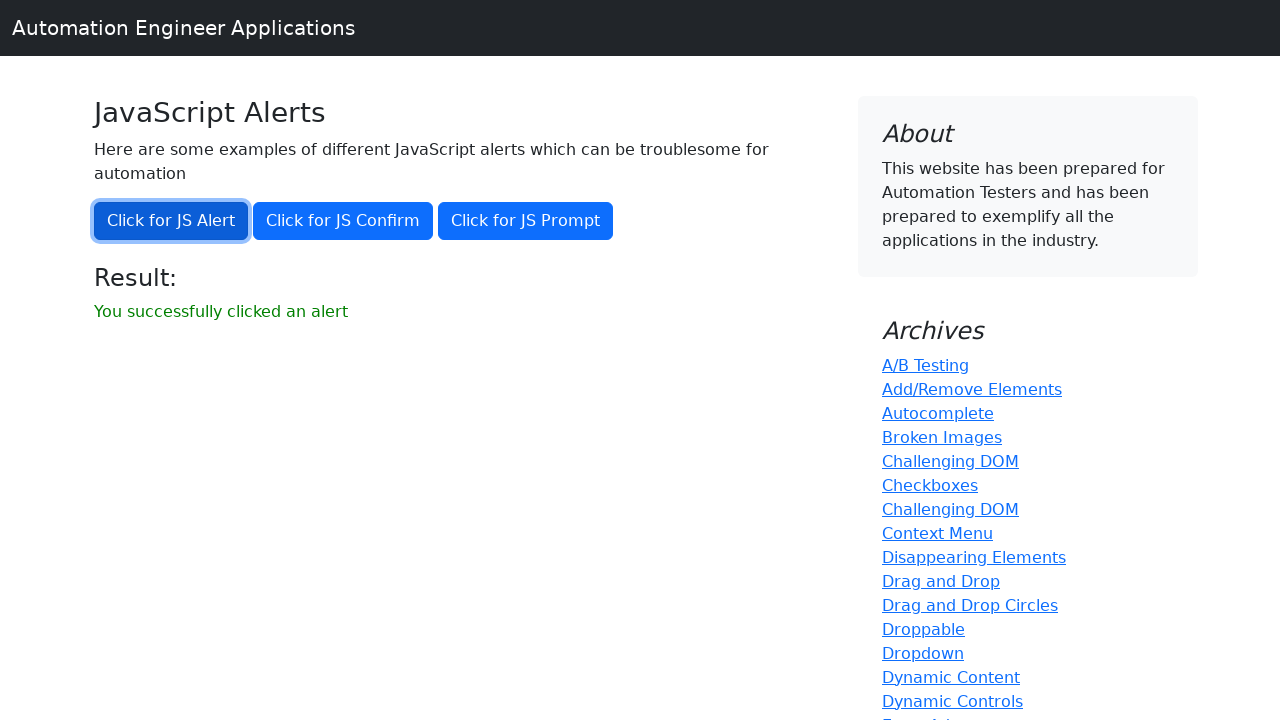

Retrieved result message text content
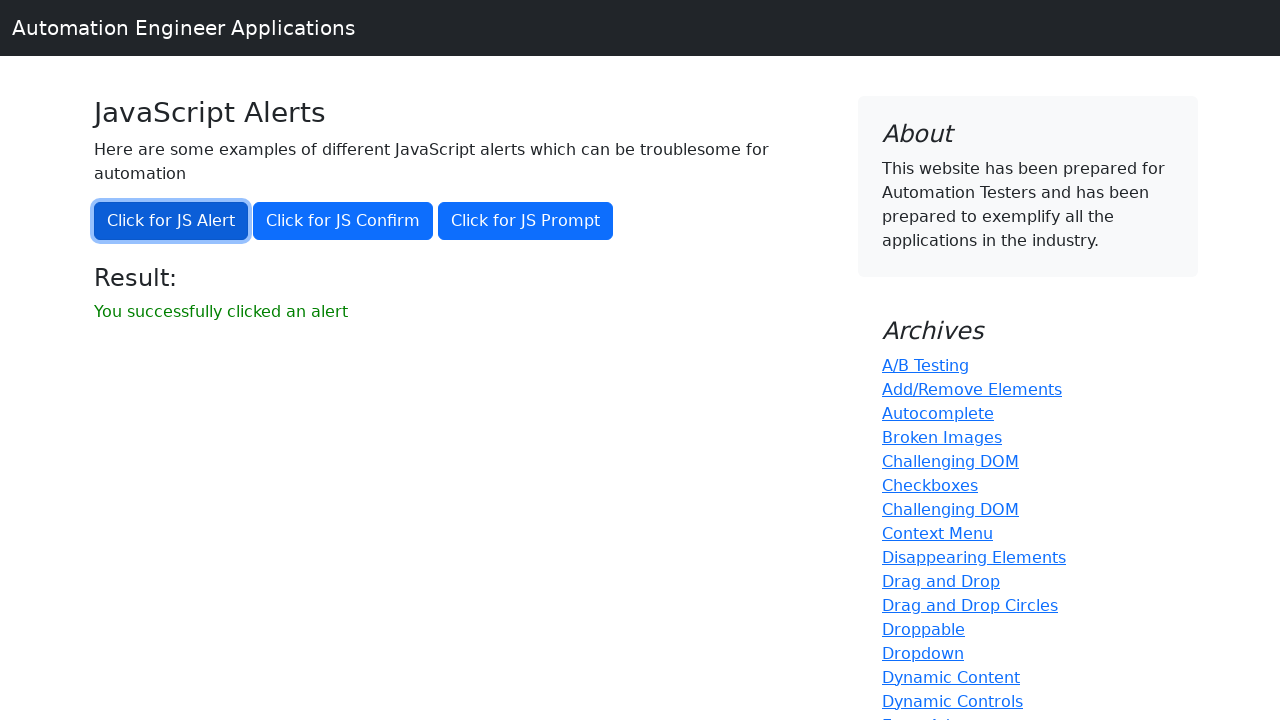

Verified result message displays correct text: 'You successfully clicked an alert'
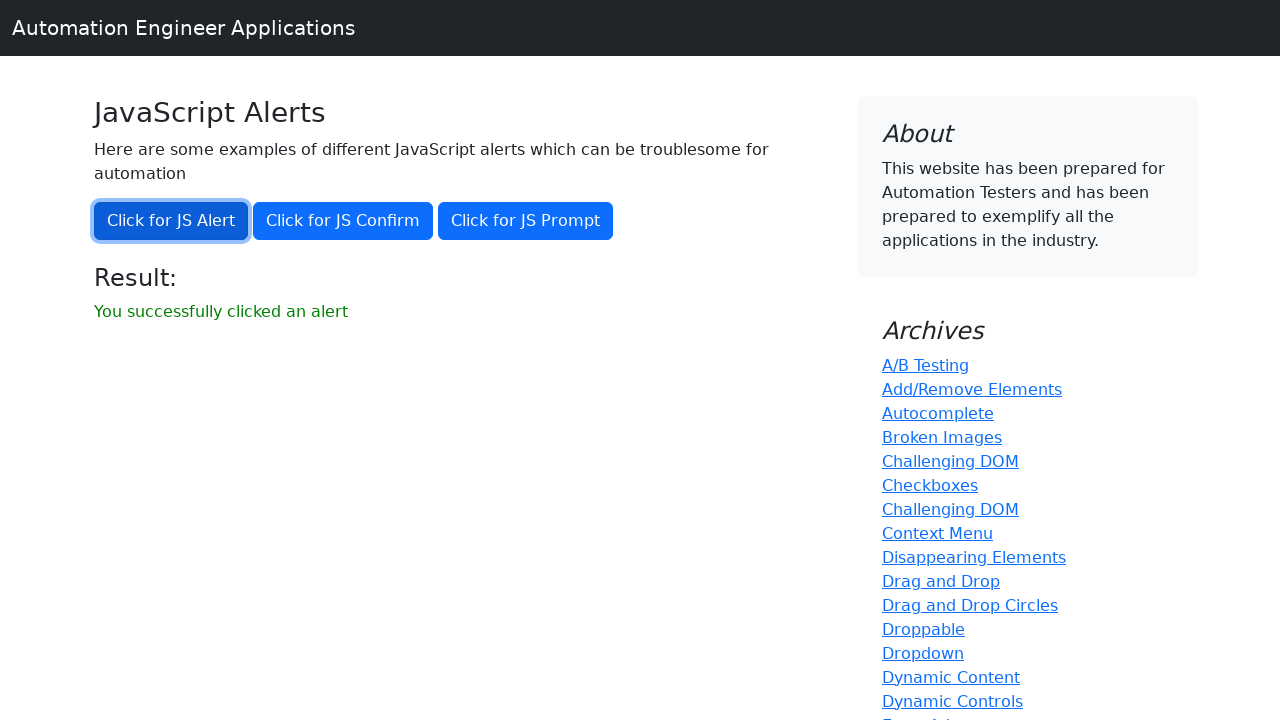

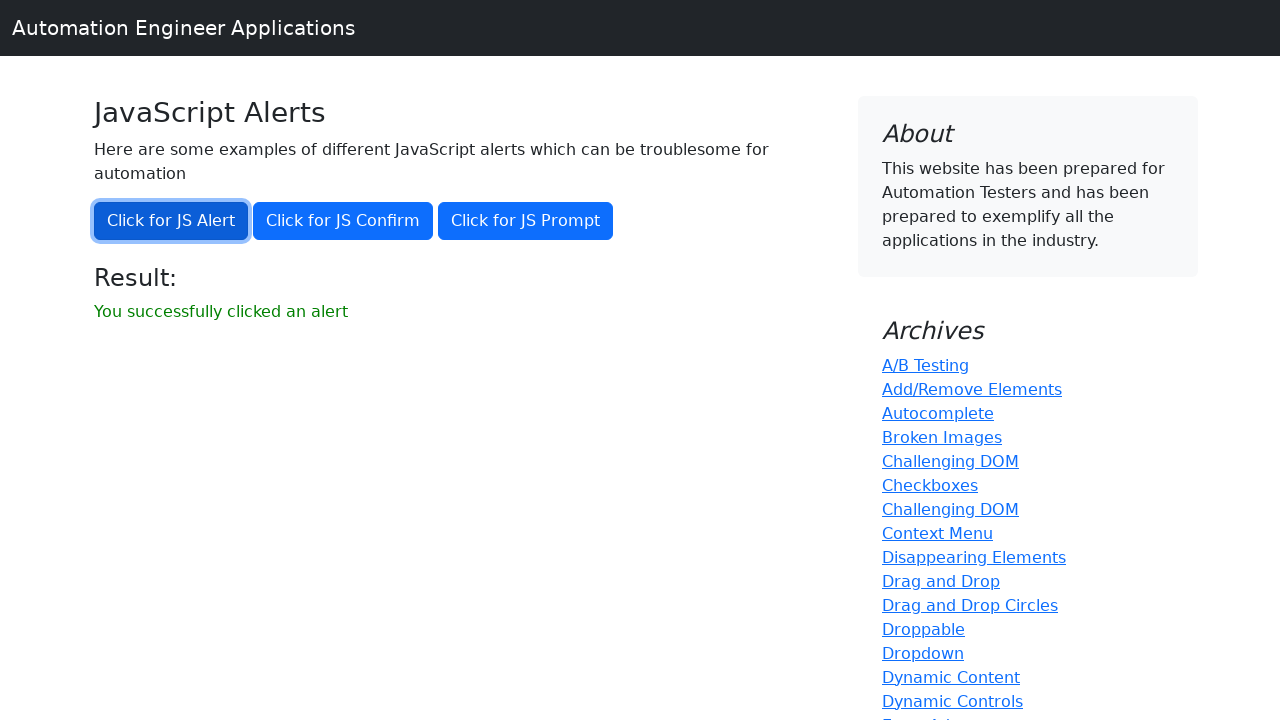